Tests searching for a specific vegetable price by sorting and paginating through results

Starting URL: https://rahulshettyacademy.com/seleniumPractise/#/offers

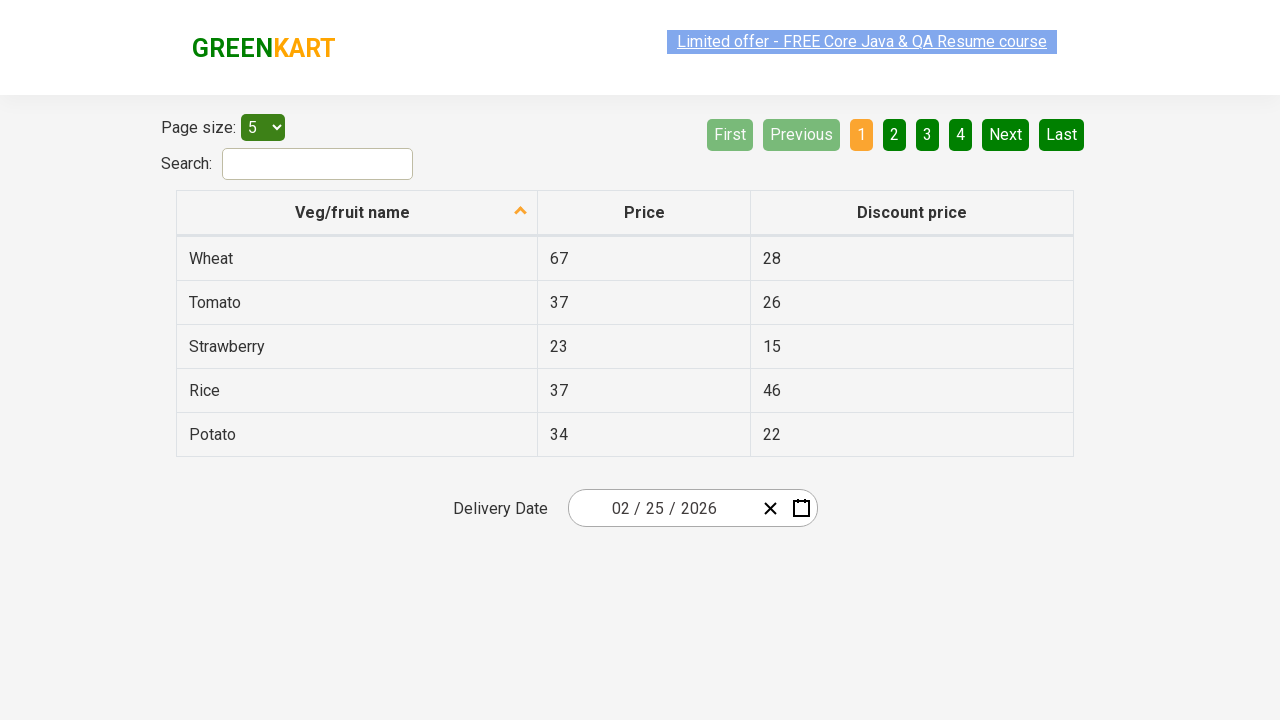

Clicked ascending sort button on vegetable list at (357, 213) on (//th[@scope='col'])[1]
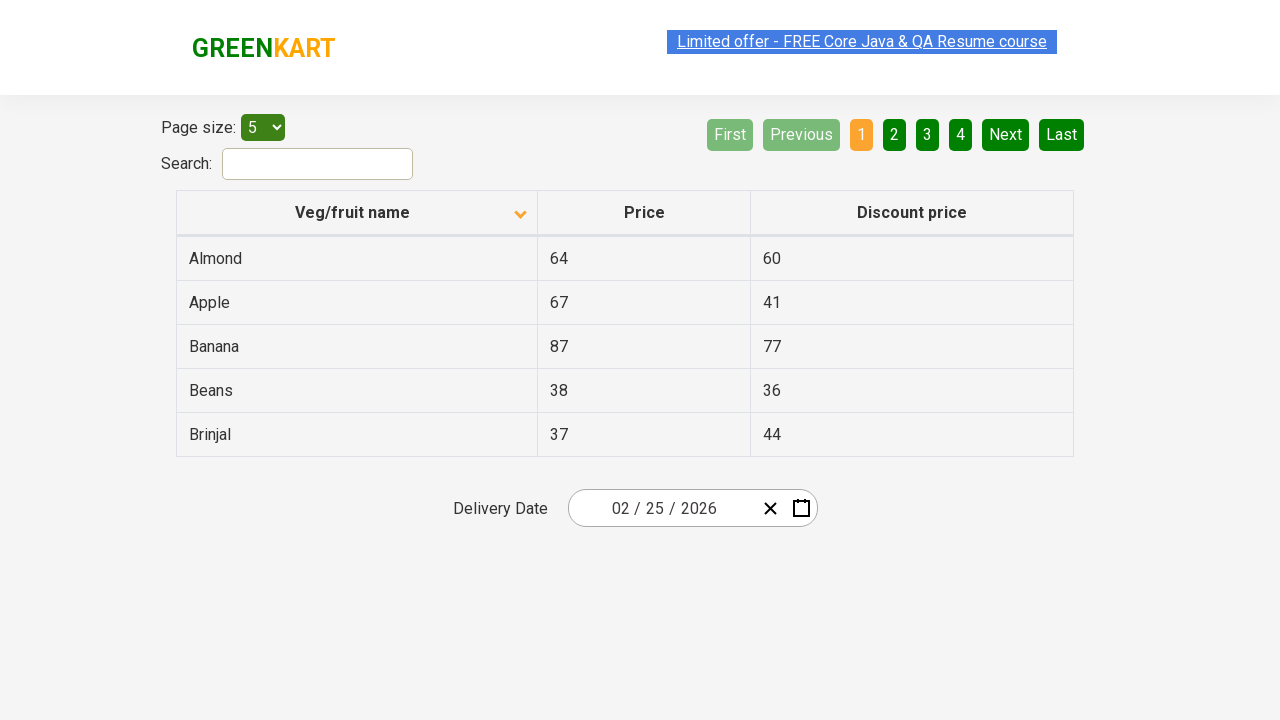

Retrieved all vegetables from current page
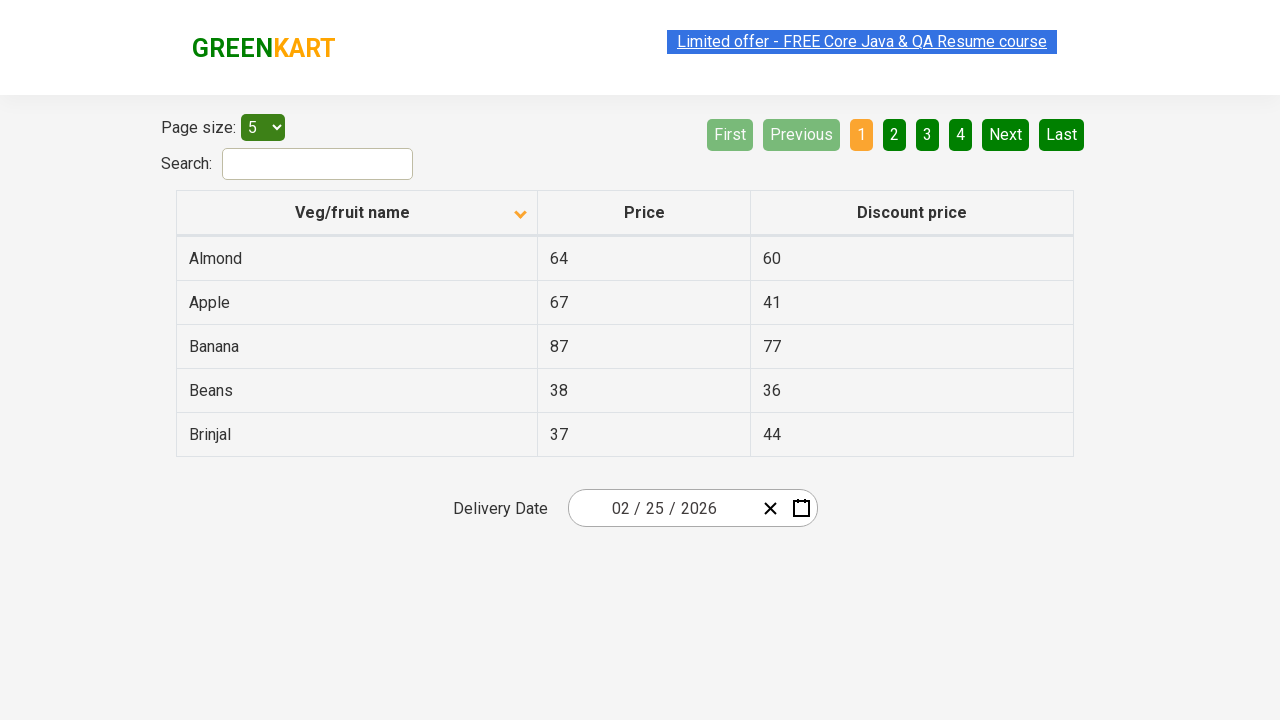

Clicked Next button to go to next page of results at (1006, 134) on xpath=//a[@aria-label='Next']
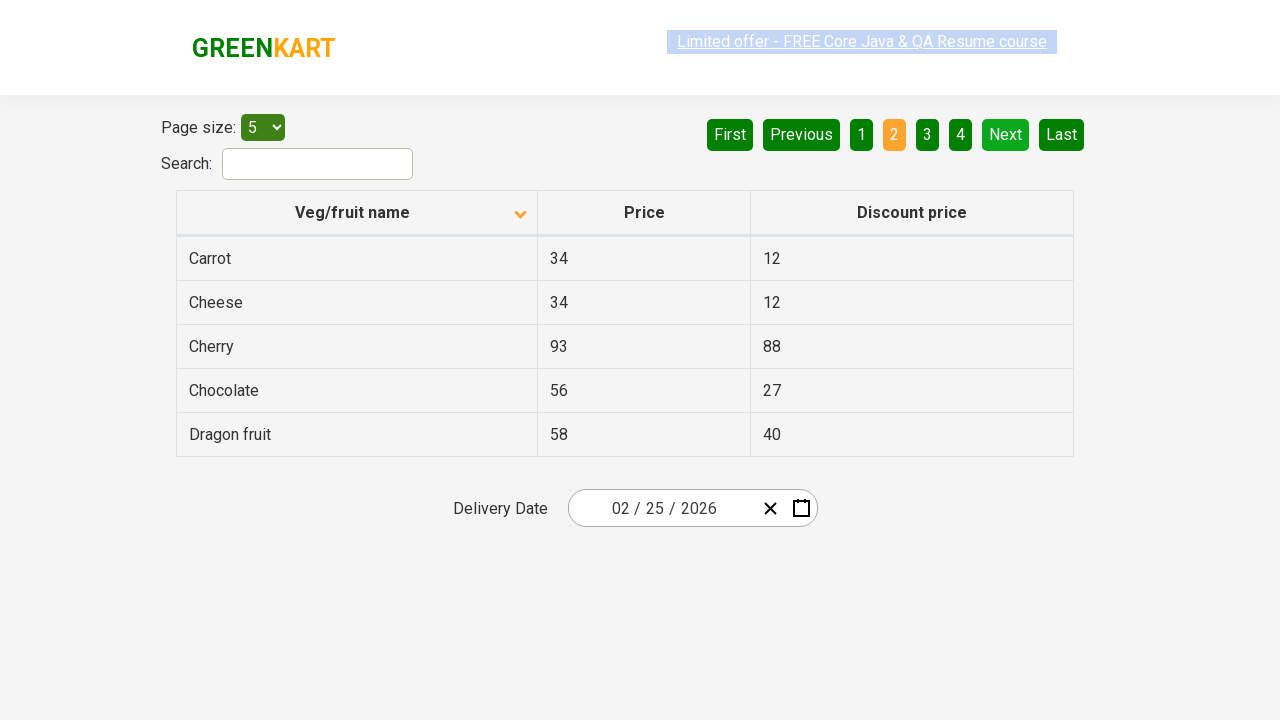

Retrieved all vegetables from current page
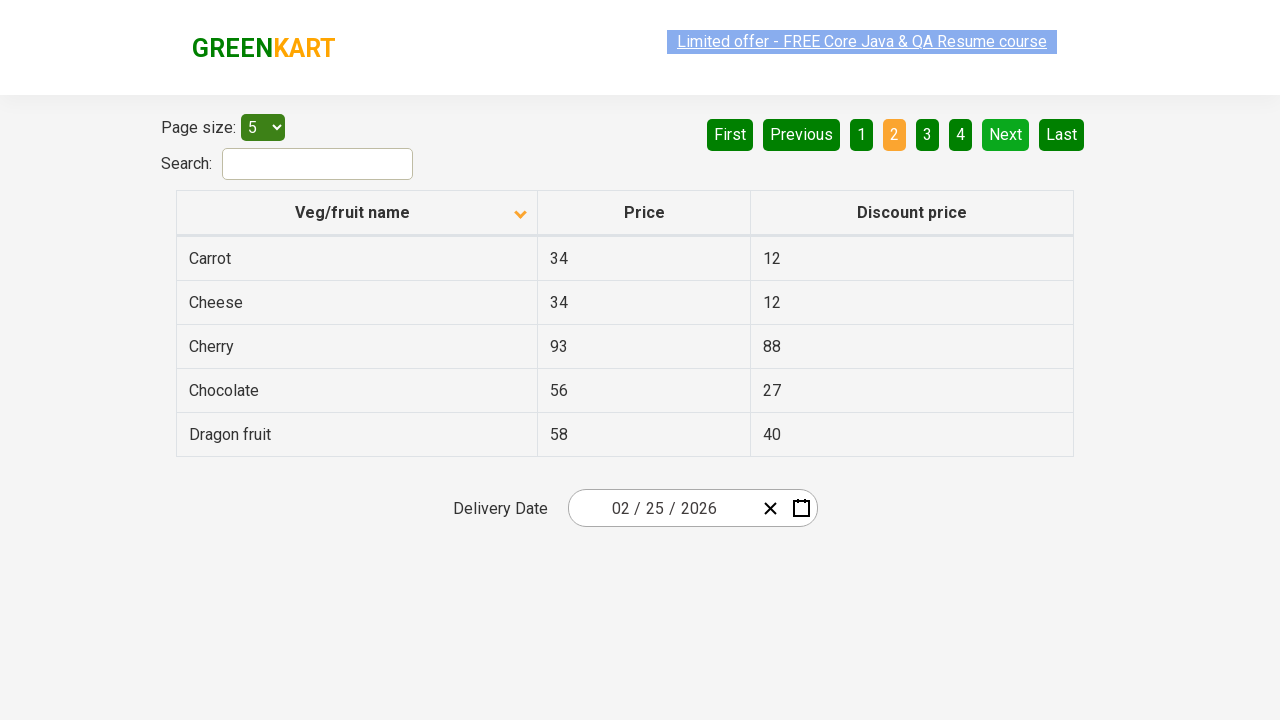

Clicked Next button to go to next page of results at (1006, 134) on xpath=//a[@aria-label='Next']
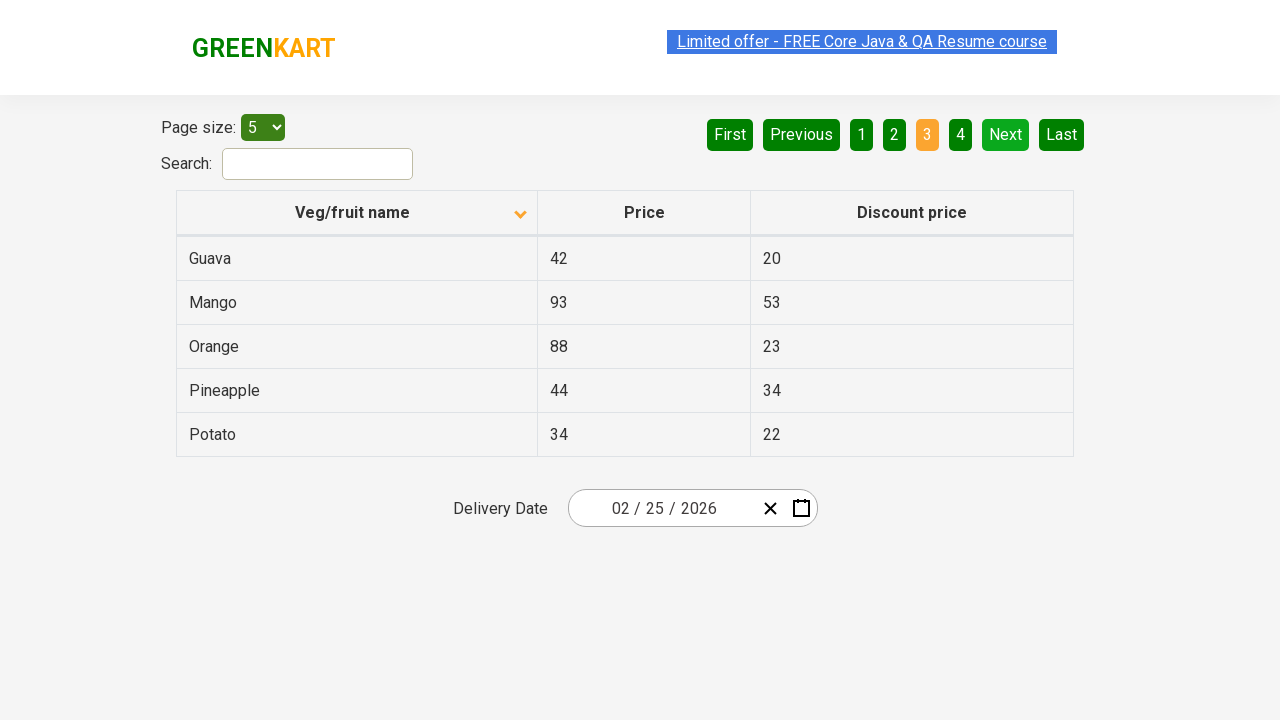

Retrieved all vegetables from current page
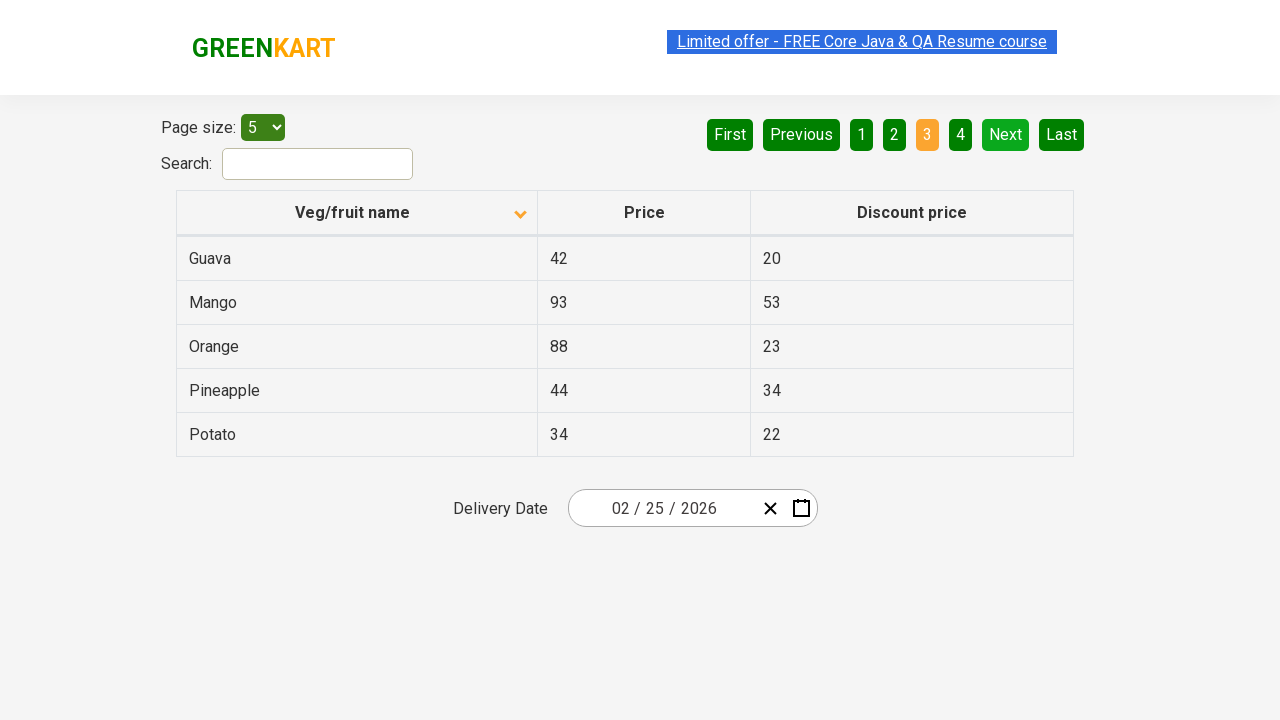

Clicked Next button to go to next page of results at (1006, 134) on xpath=//a[@aria-label='Next']
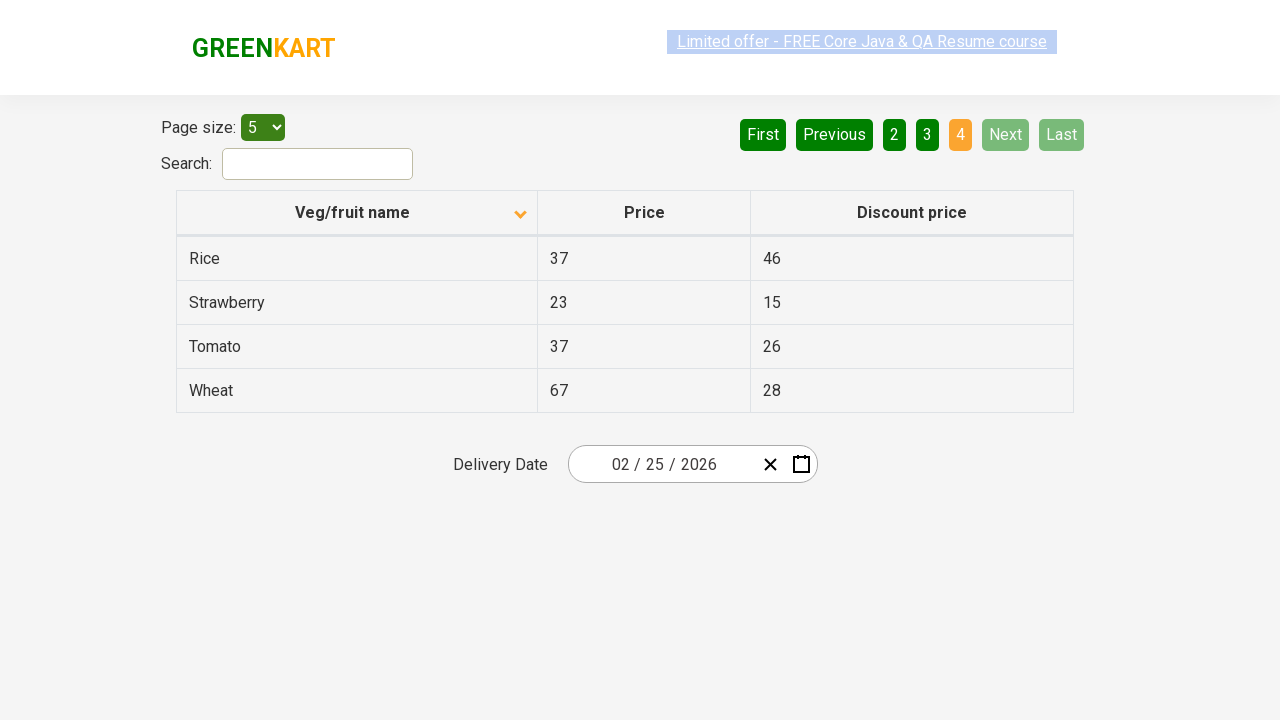

Retrieved all vegetables from current page
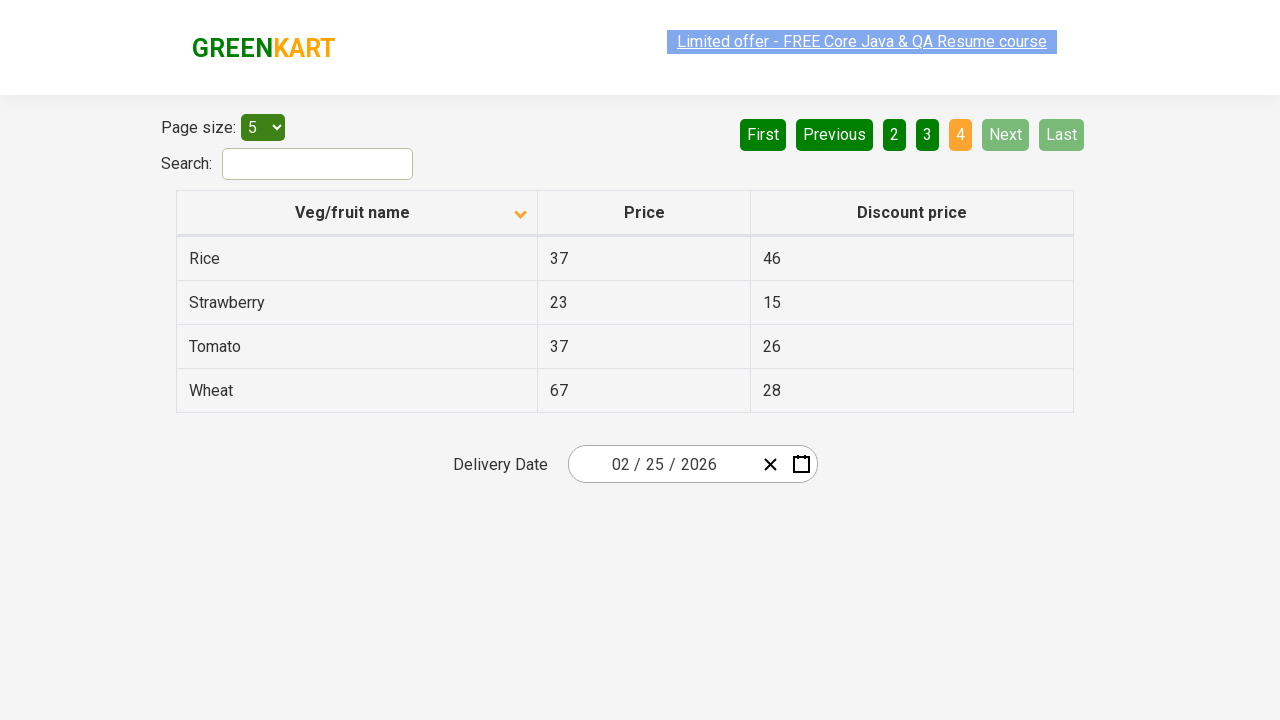

Found Strawberry with price: 23
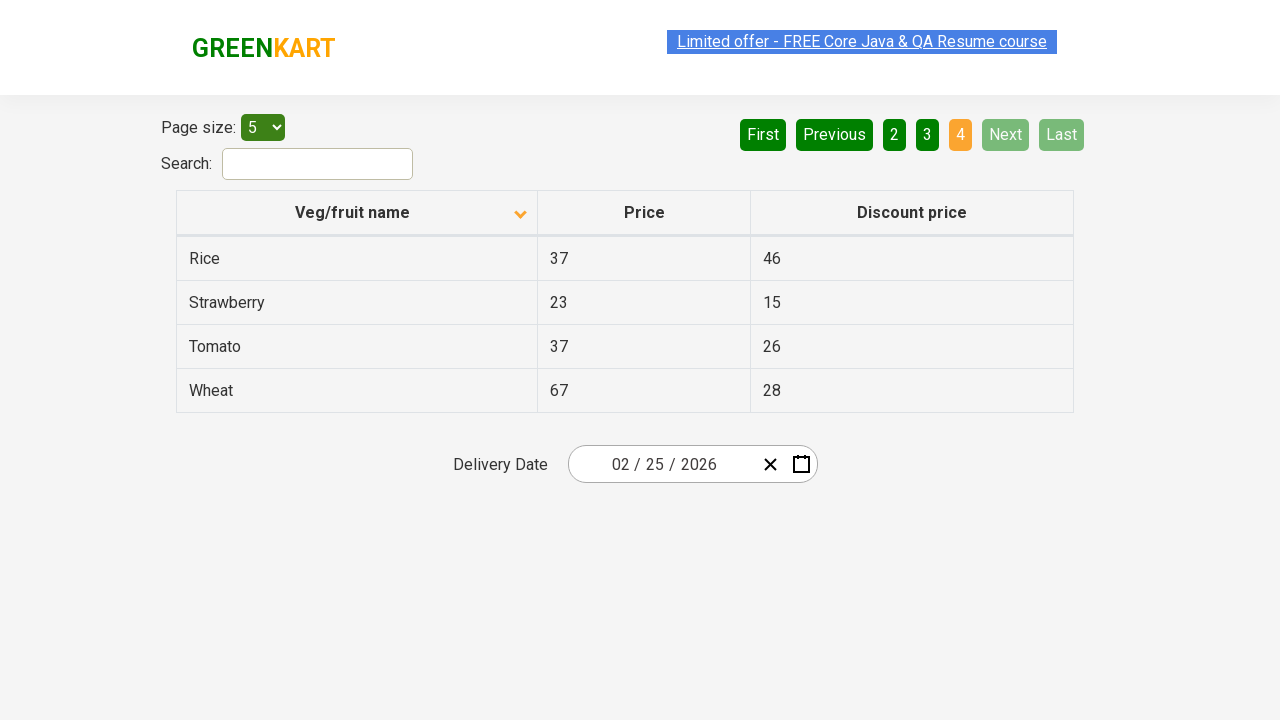

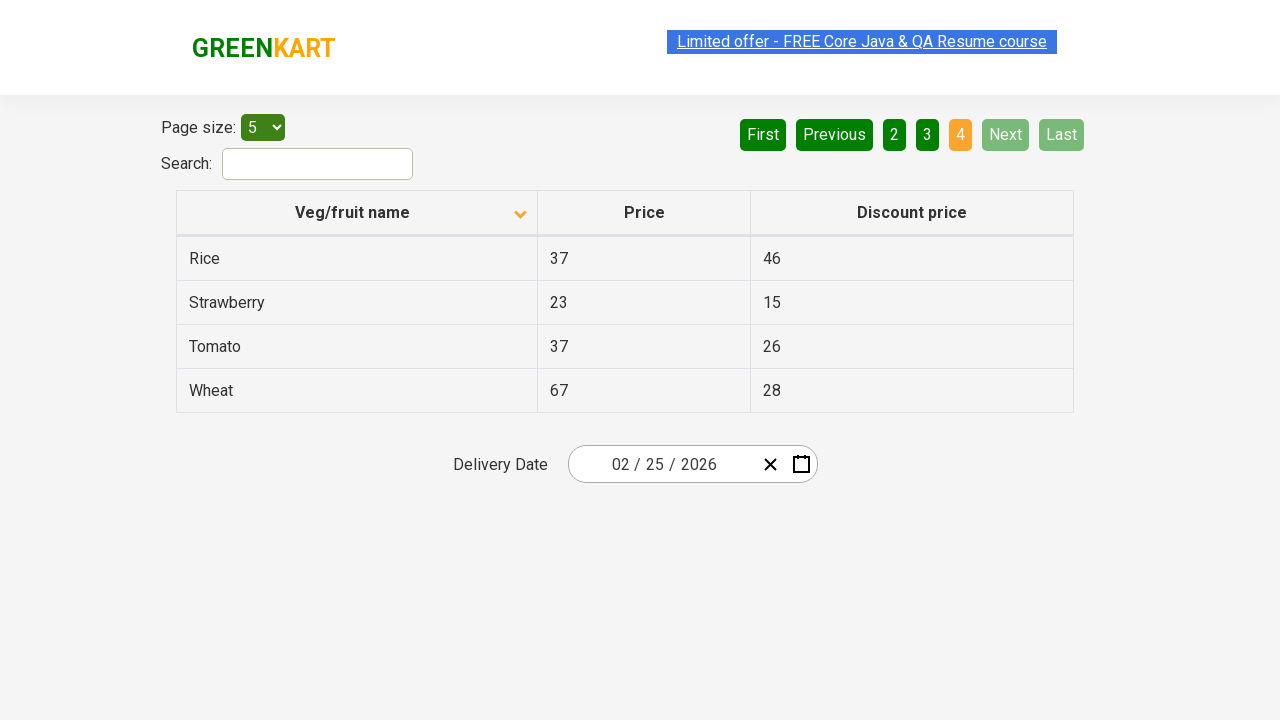